Navigates to the Netology education website and clicks on the "Каталог курсов" (Course Catalog) link to view available courses.

Starting URL: https://netology.ru

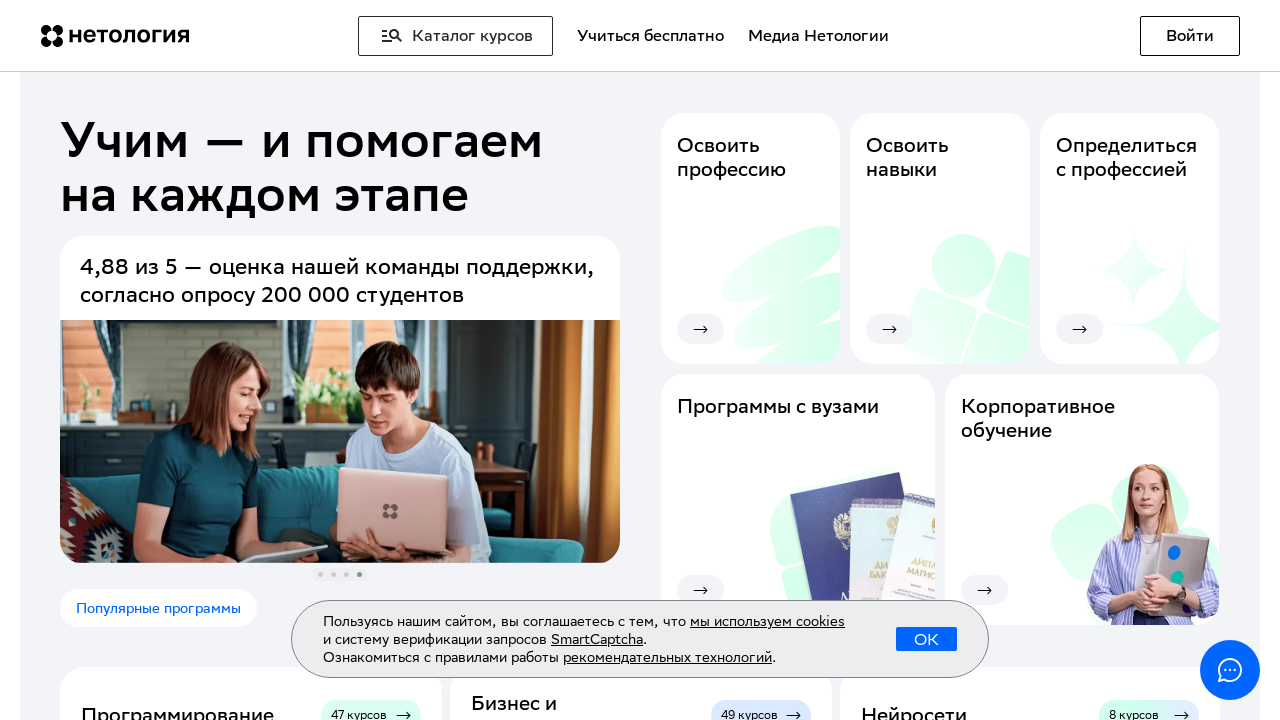

Navigated to Netology education website (https://netology.ru)
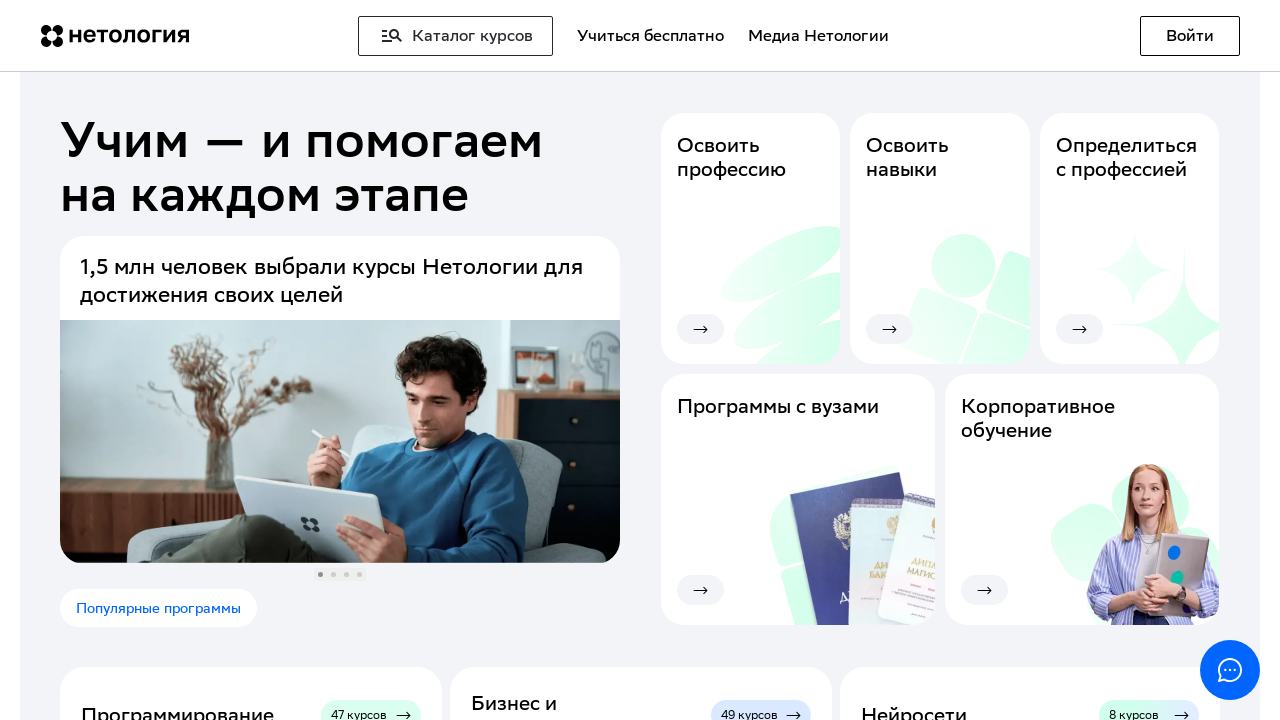

Clicked on 'Каталог курсов' (Course Catalog) link at (456, 36) on text=Каталог курсов
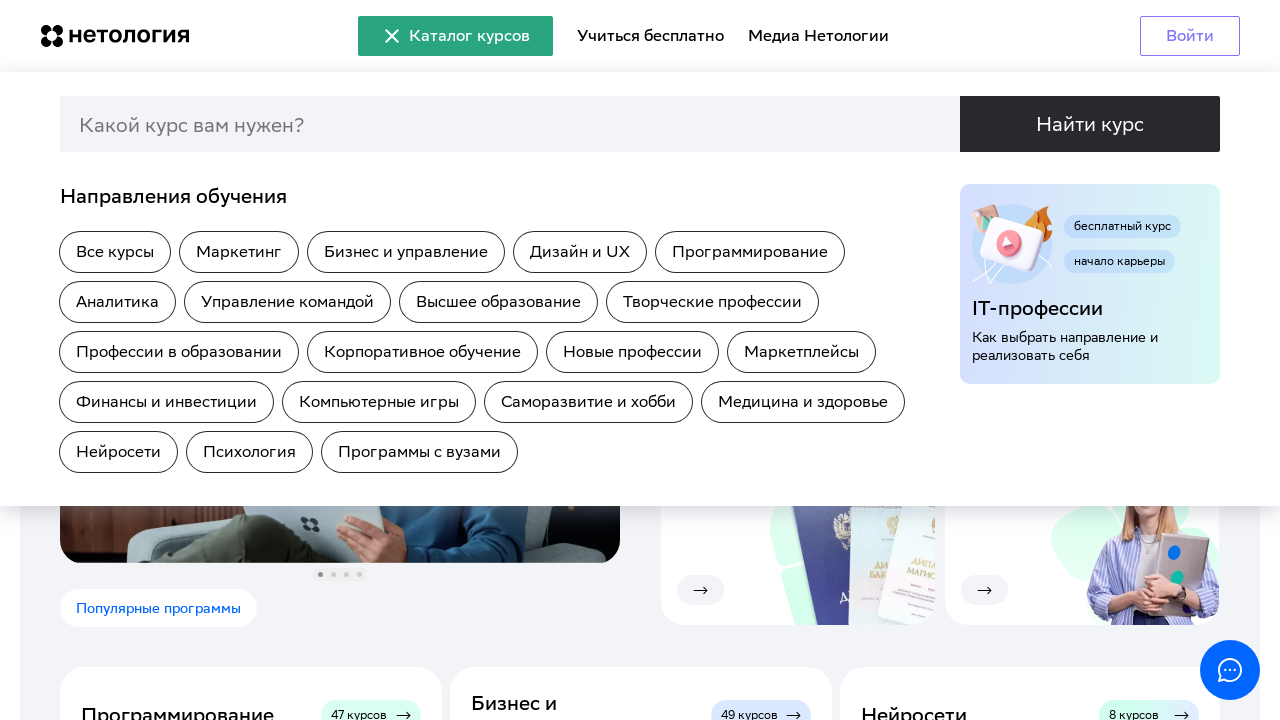

Course catalog page loaded successfully
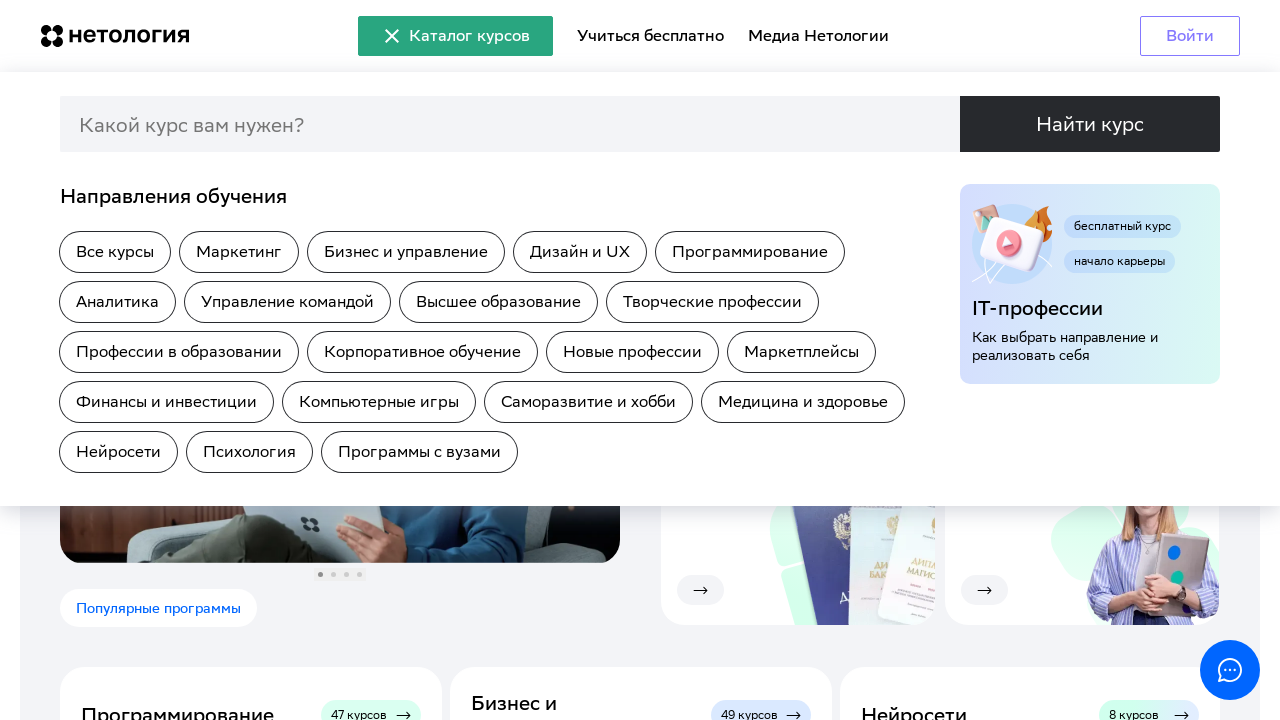

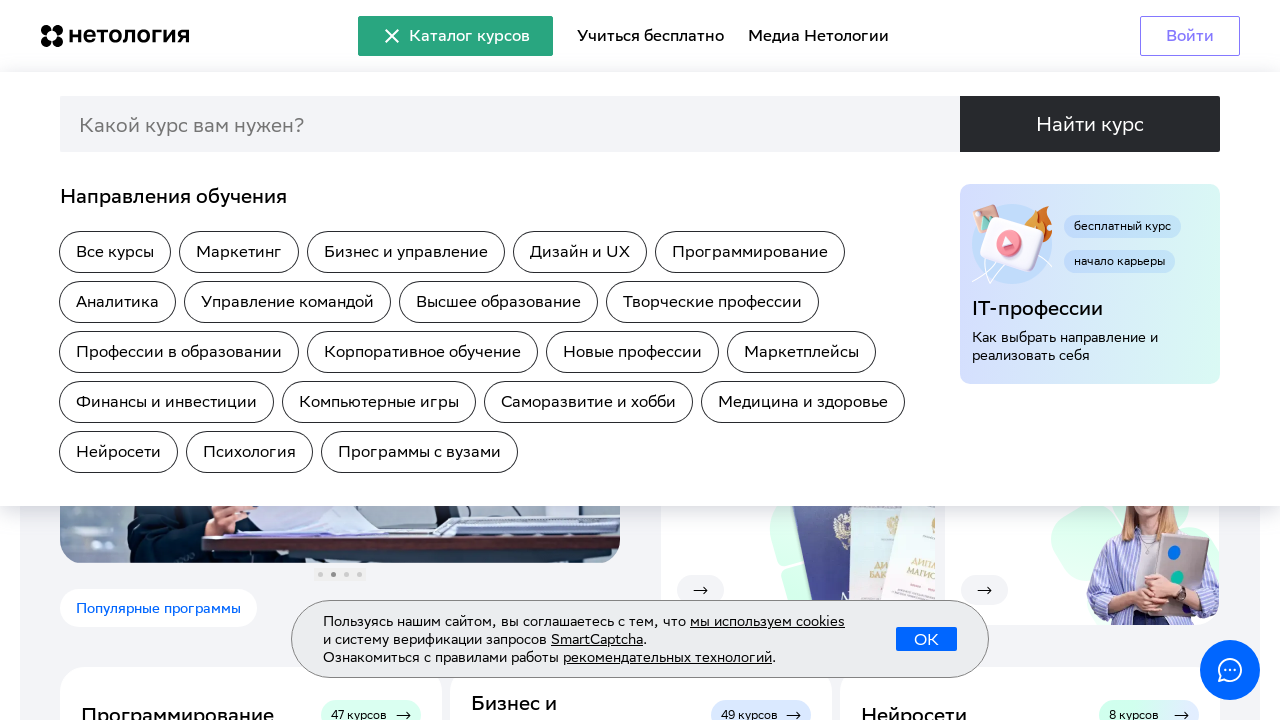